Tests alert popup functionality by clicking the alert button and accepting the alert dialog

Starting URL: https://rahulshettyacademy.com/AutomationPractice/

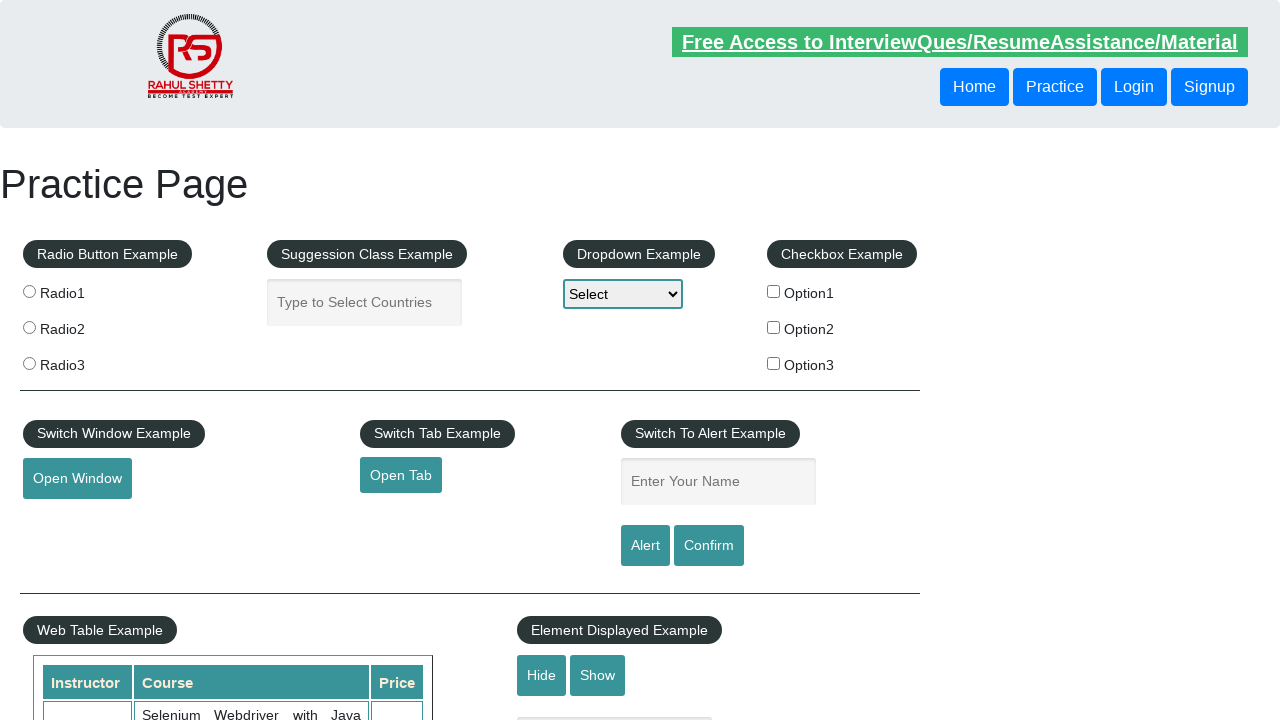

Navigated to Automation Practice page
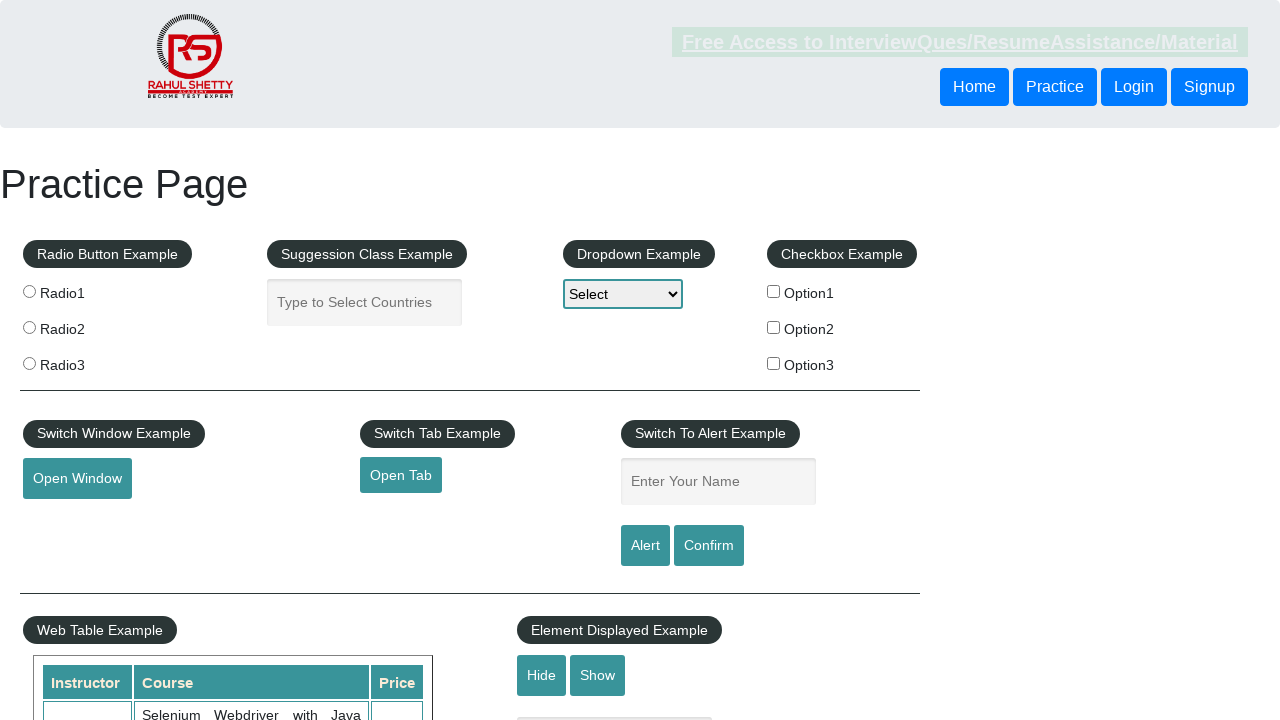

Clicked alert button at (645, 546) on input#alertbtn
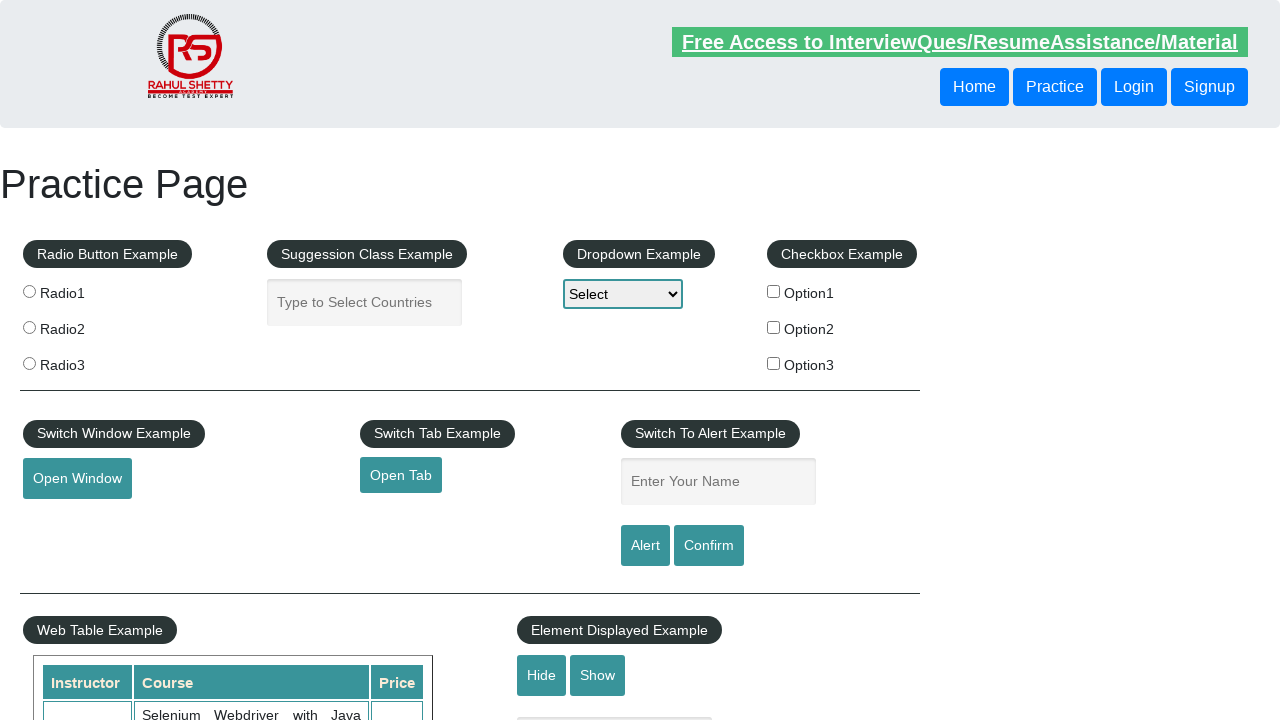

Set up dialog handler and accepted alert popup
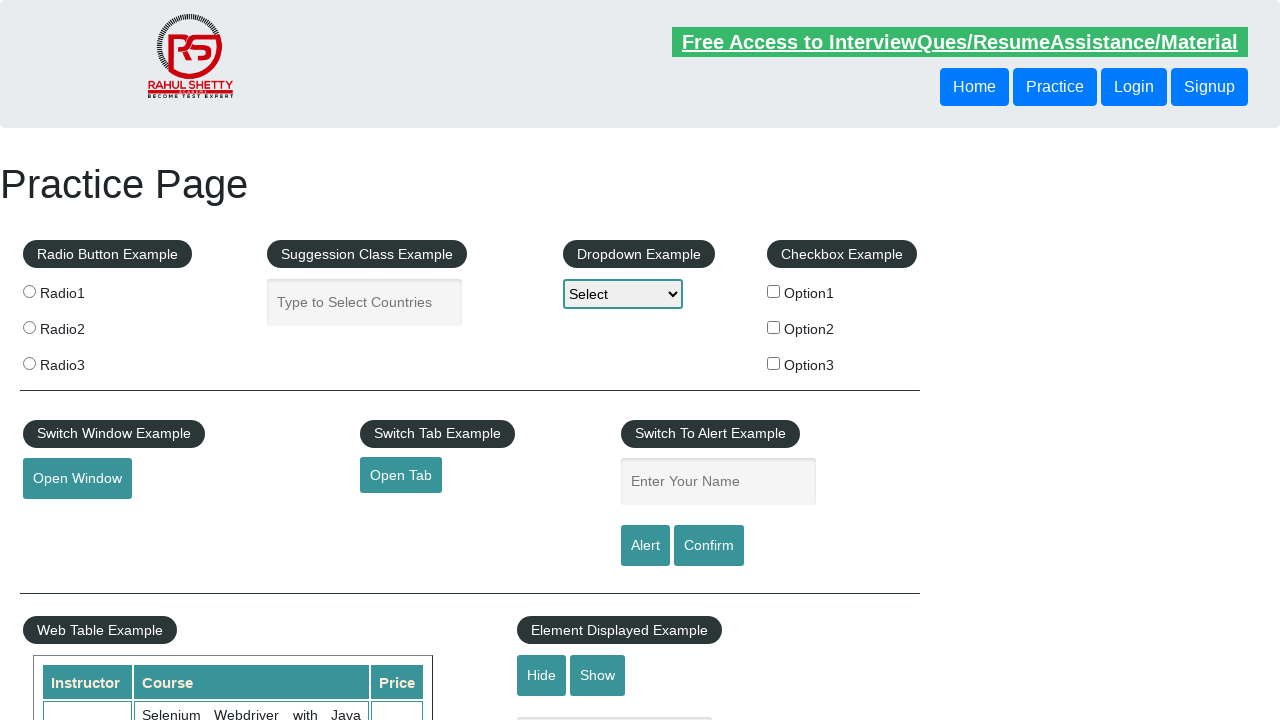

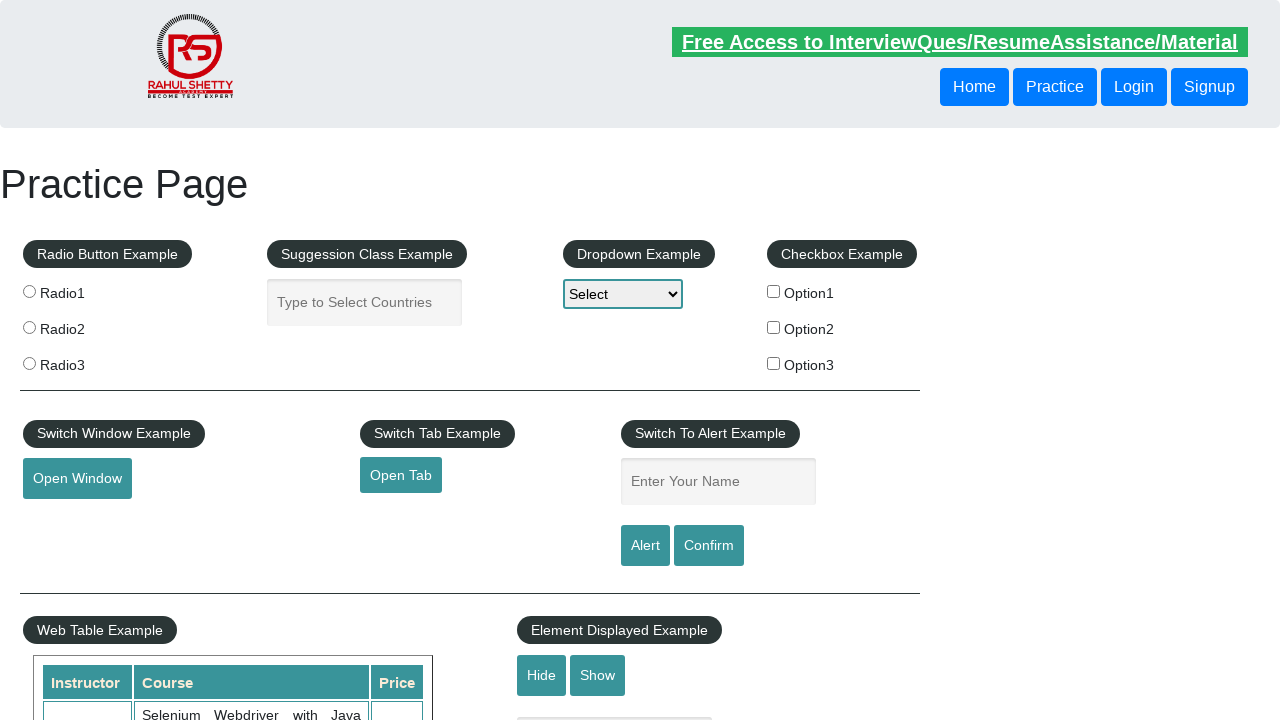